Verifies that an error message is displayed when a locked user attempts to login

Starting URL: https://www.saucedemo.com/

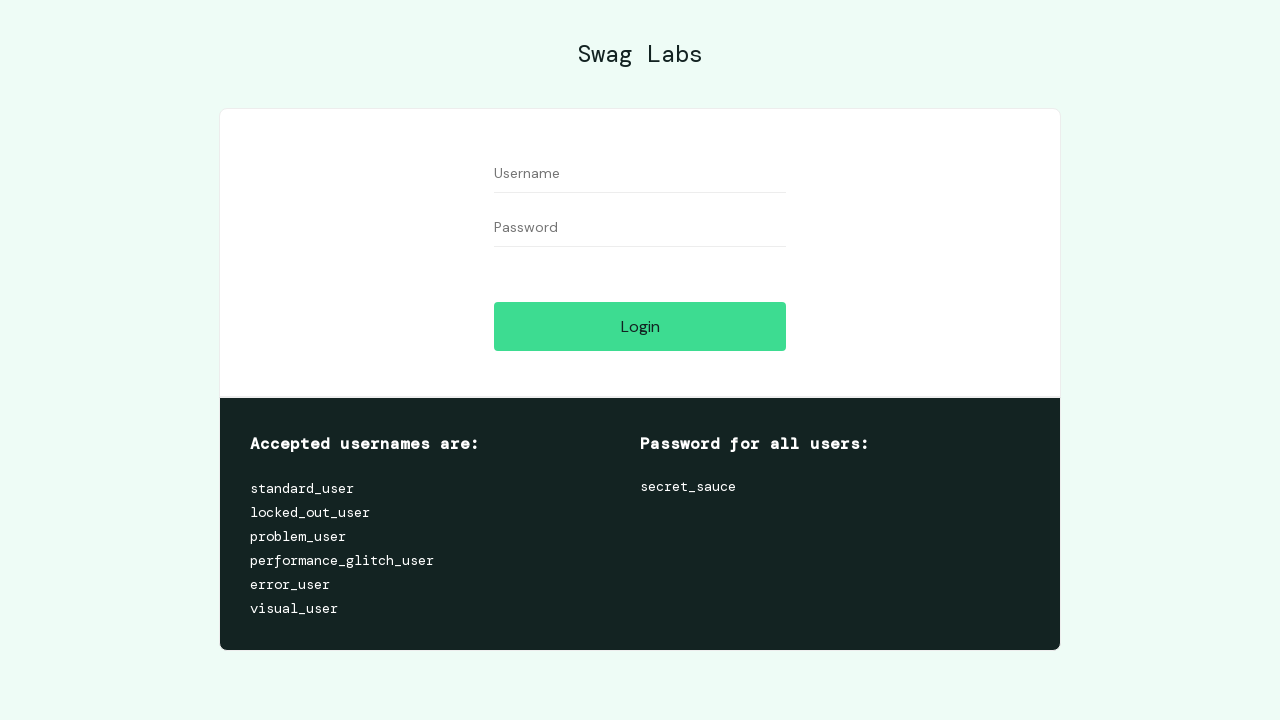

Entered locked_out_user username in the user-name field on #user-name
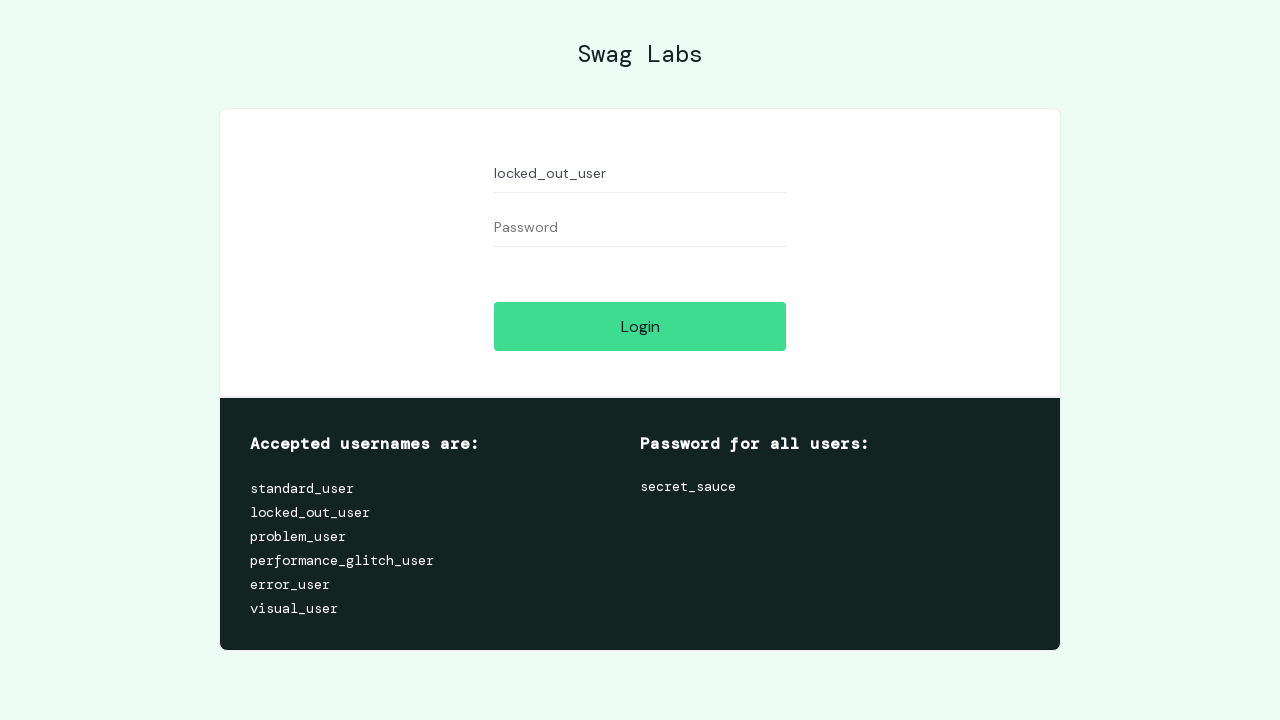

Entered password in the password field on #password
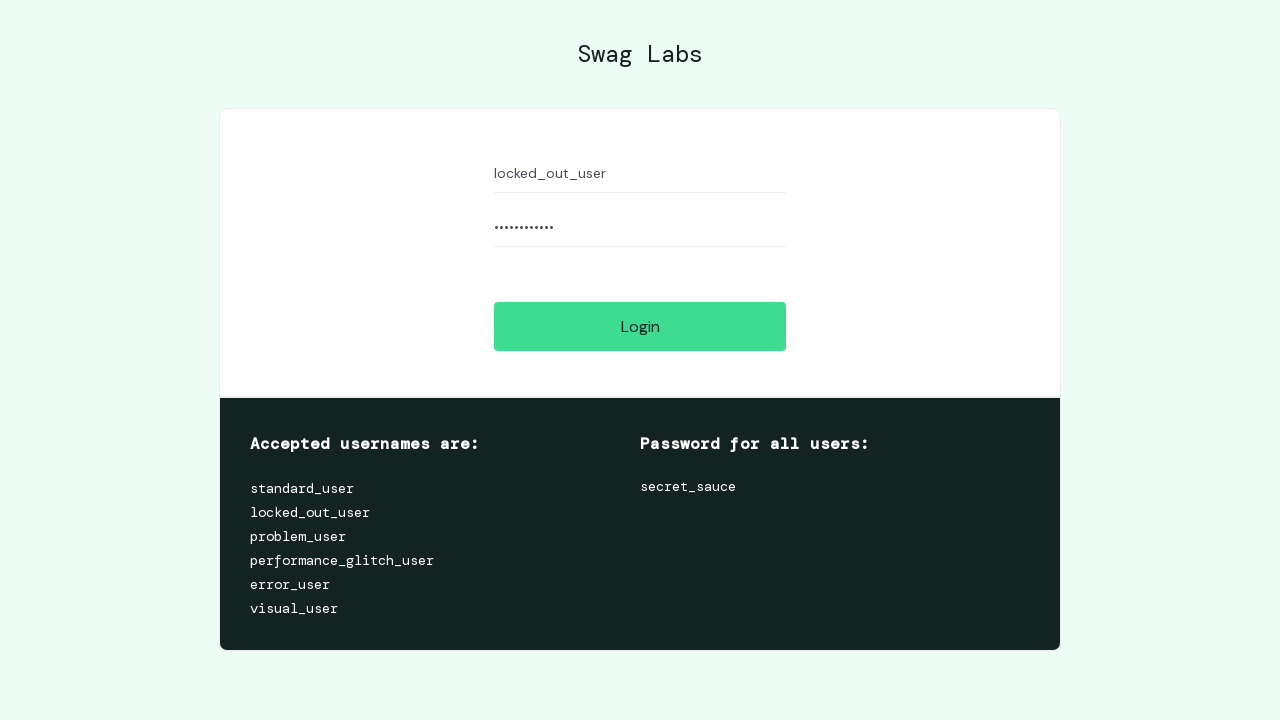

Clicked the login button at (640, 326) on #login-button
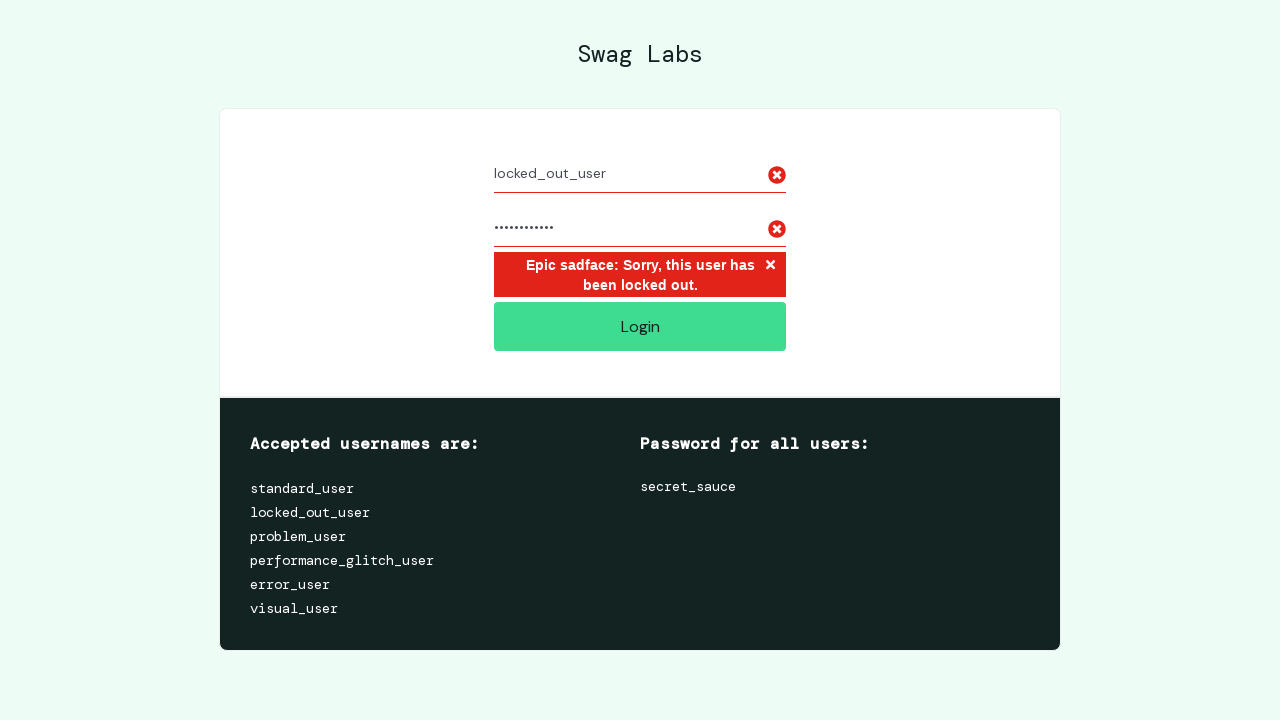

Error message for locked user account is displayed
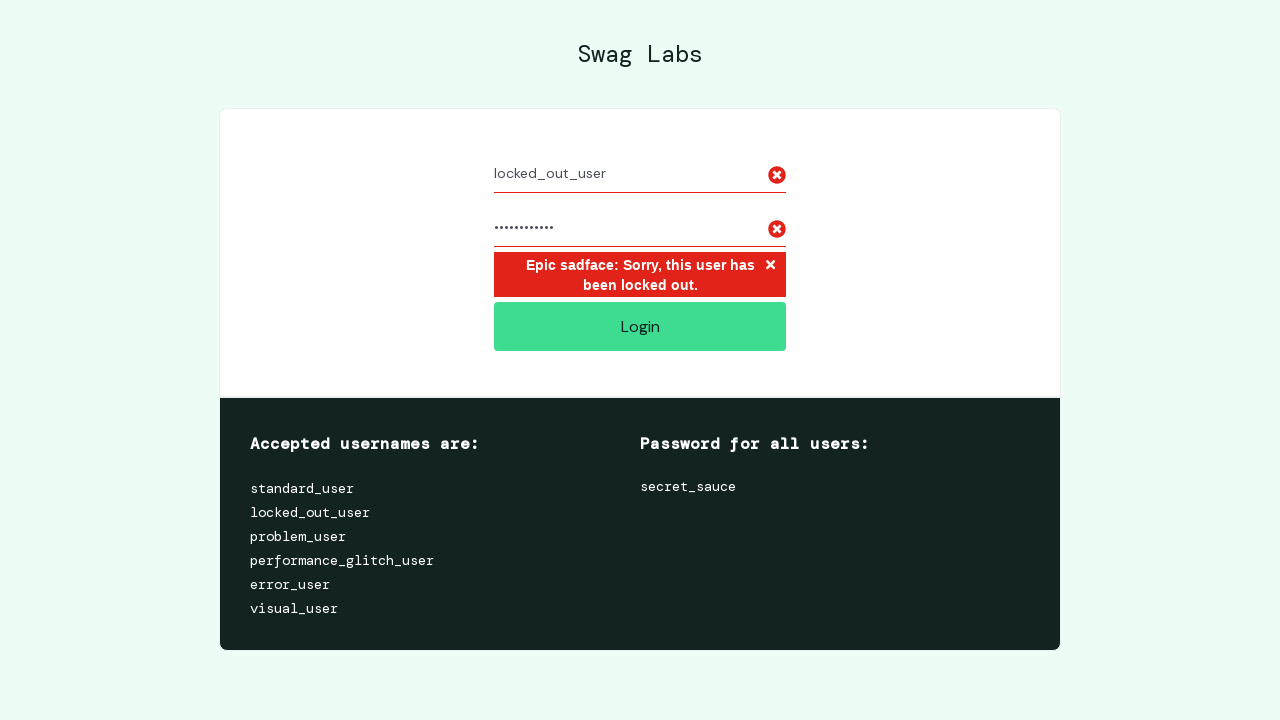

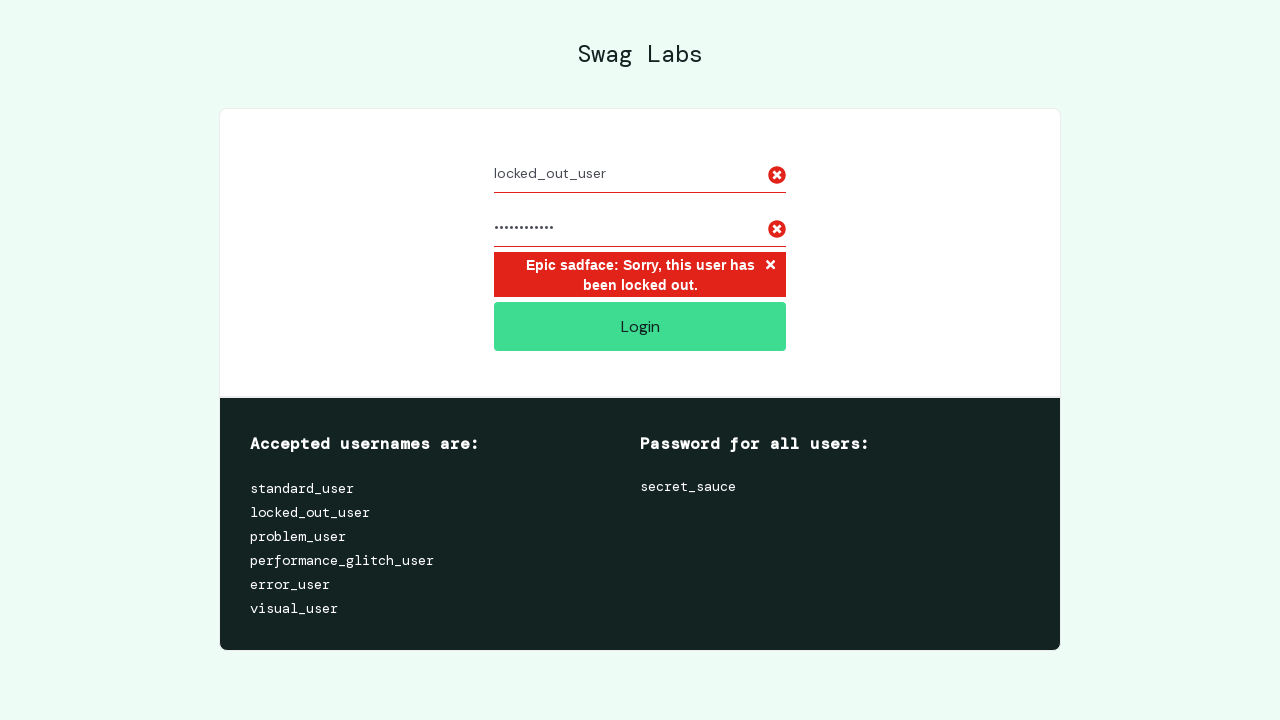